Tests slow file download functionality by setting a delay value, entering text content, and triggering a download from a test page

Starting URL: https://selenide.org/test-page/download.html

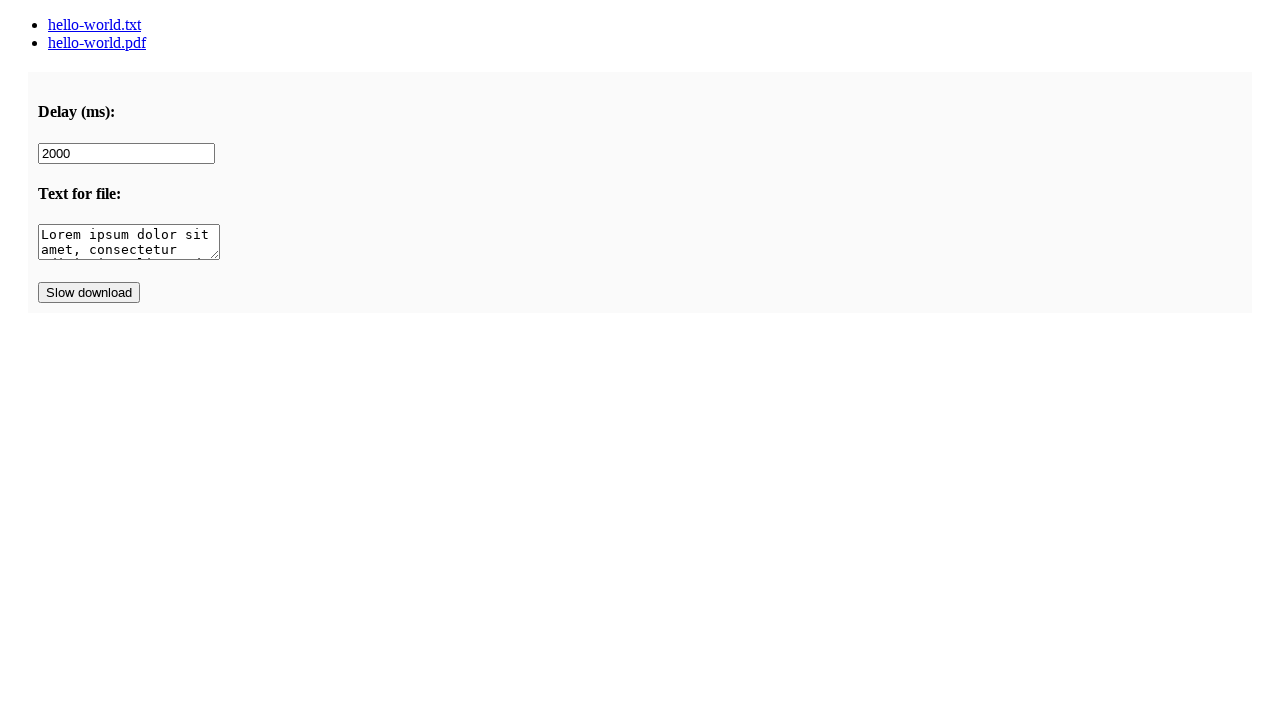

Set delay value to 3000ms for slow download on input[name='delay']
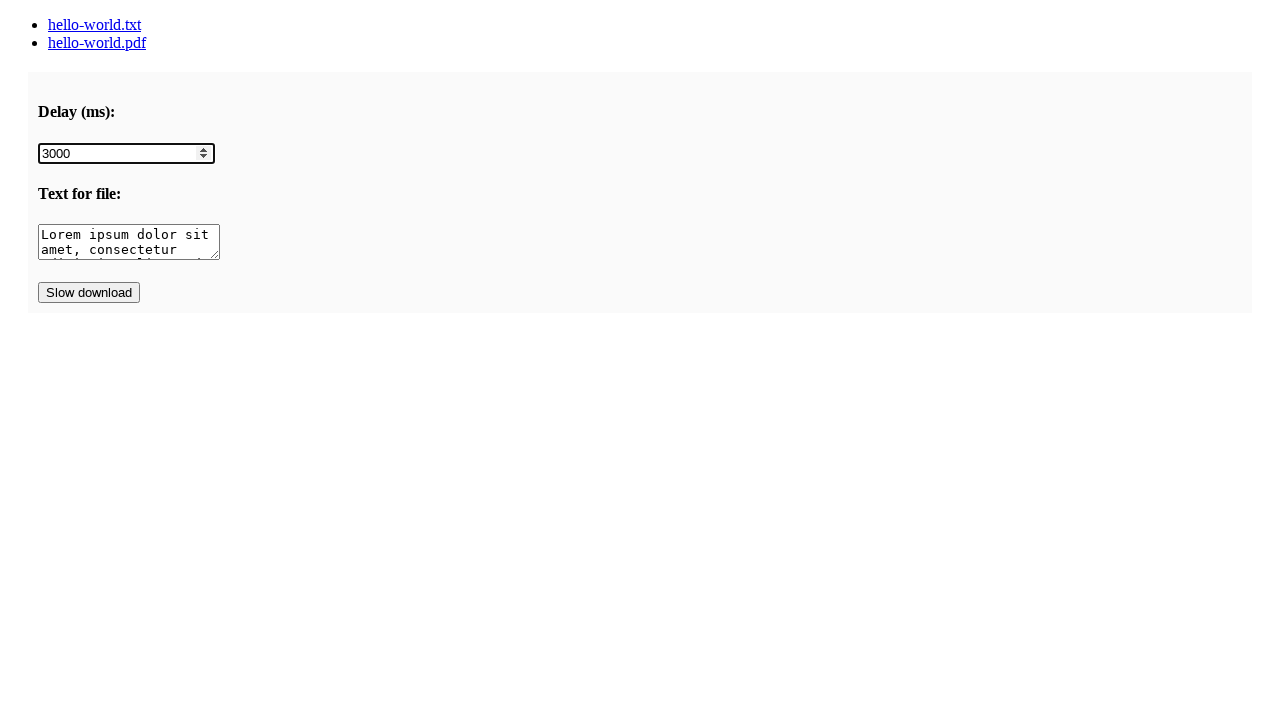

Filled text content field with Lorem ipsum content on #lore-ipsum
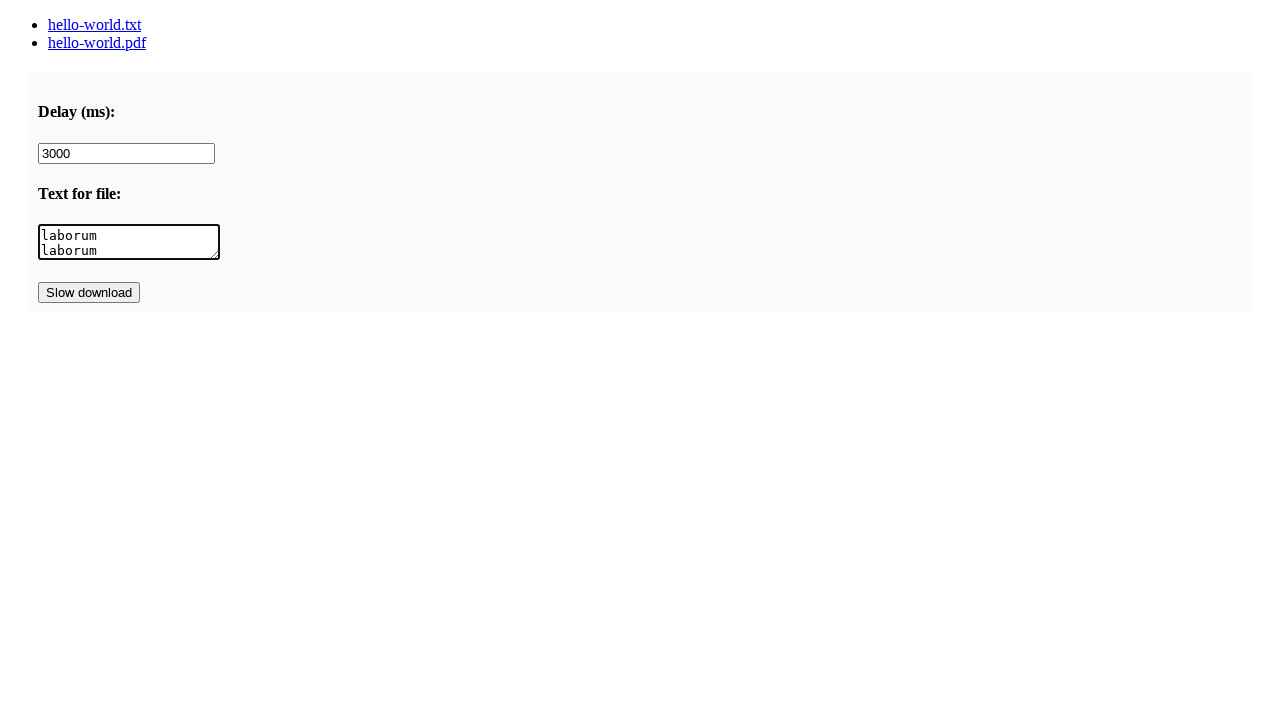

Clicked slow download button to trigger file download at (89, 293) on #slow-download
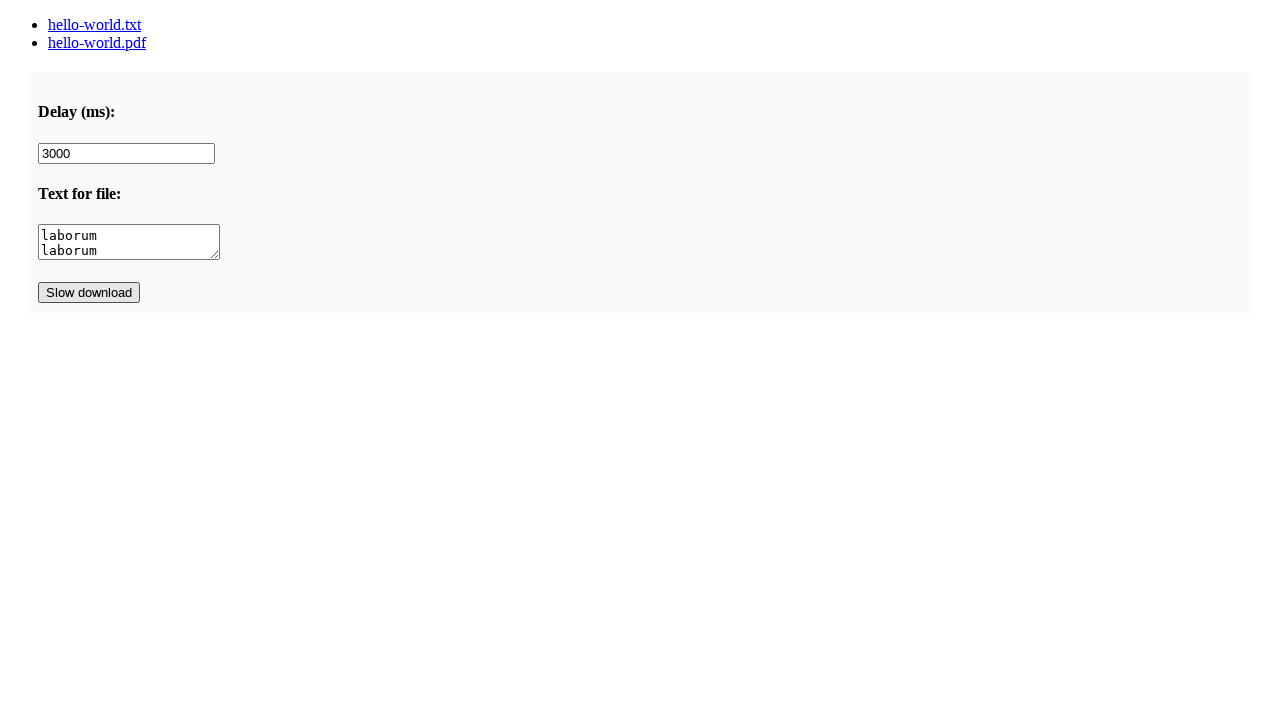

Waited 5 seconds for download to complete
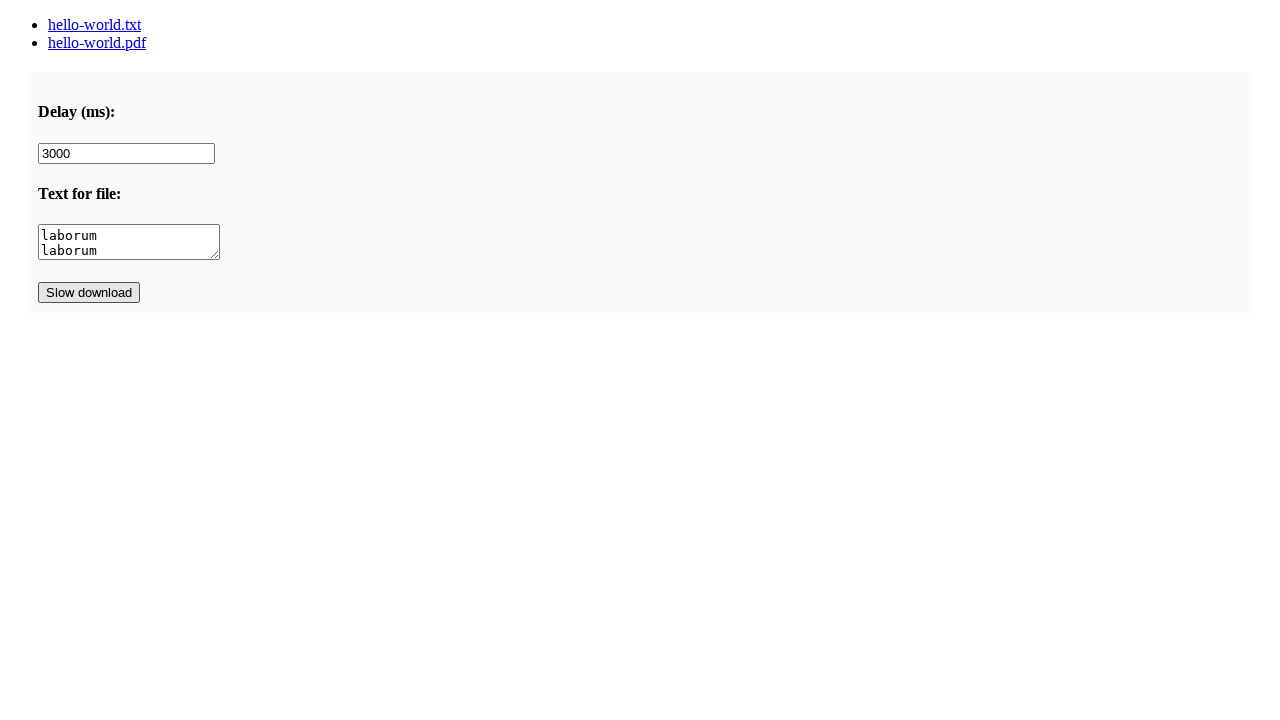

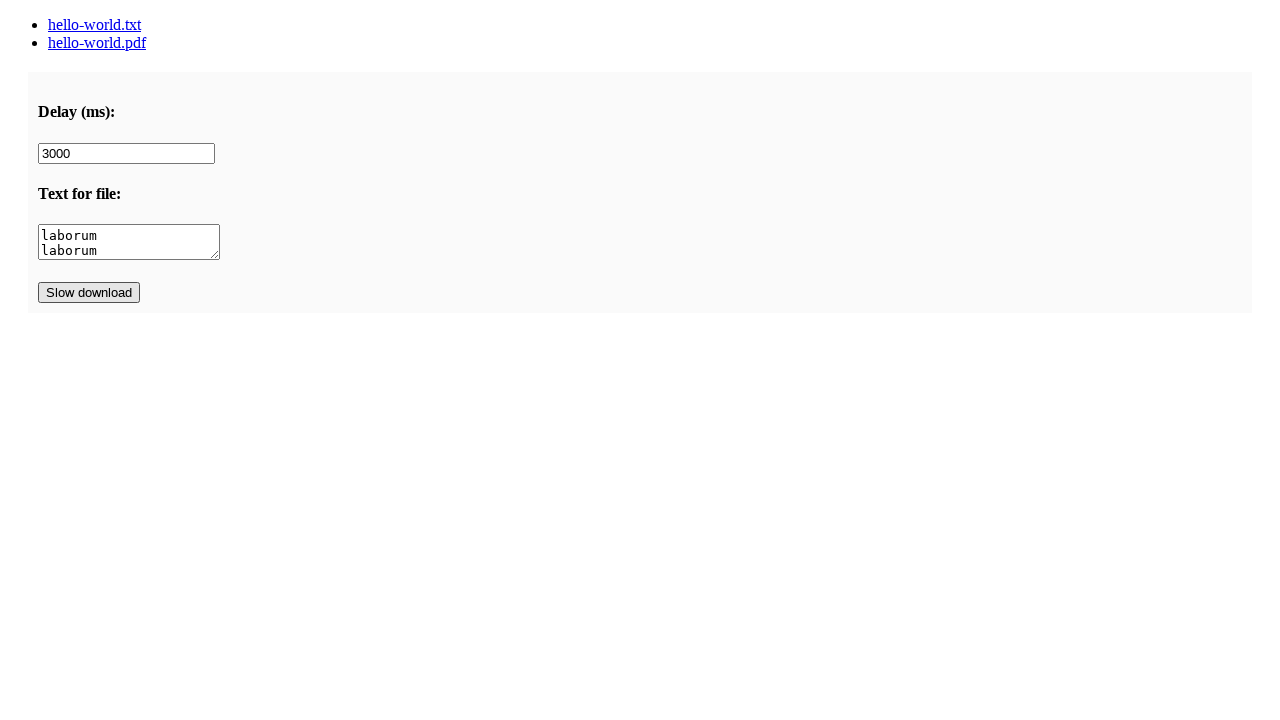